Automates filling out a web form with various input types including text fields, password, textarea, dropdown, datalist, checkboxes, and radio buttons, then submits the form

Starting URL: https://www.selenium.dev/selenium/web/web-form.html

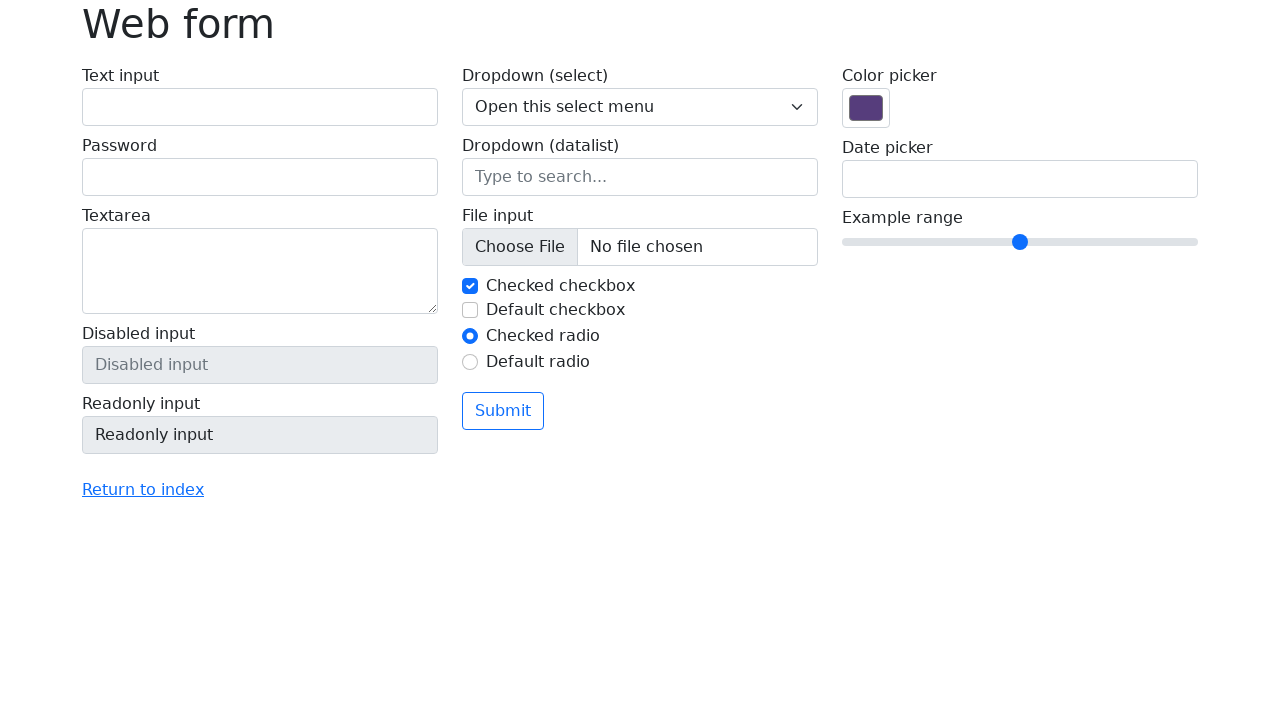

Filled text input field with 'Willian Giovanini Dei Tosi' on input[name='my-text']
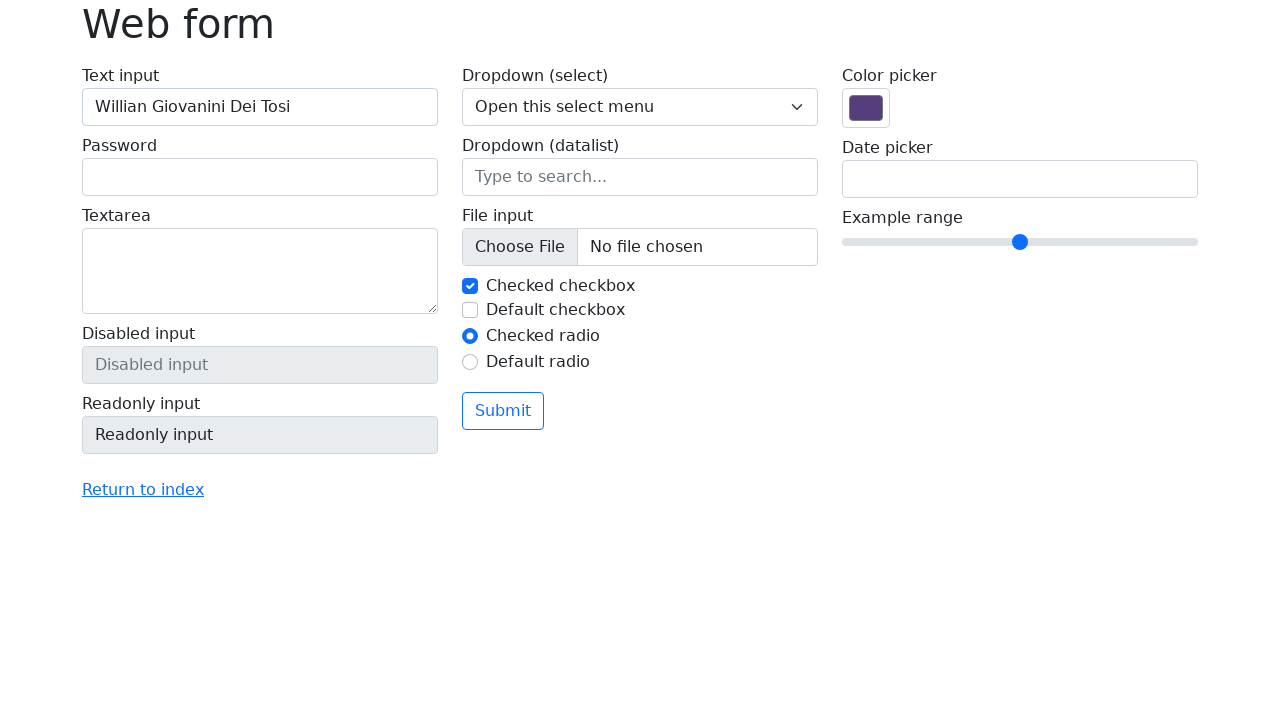

Filled password field with '1111122222' on input[name='my-password']
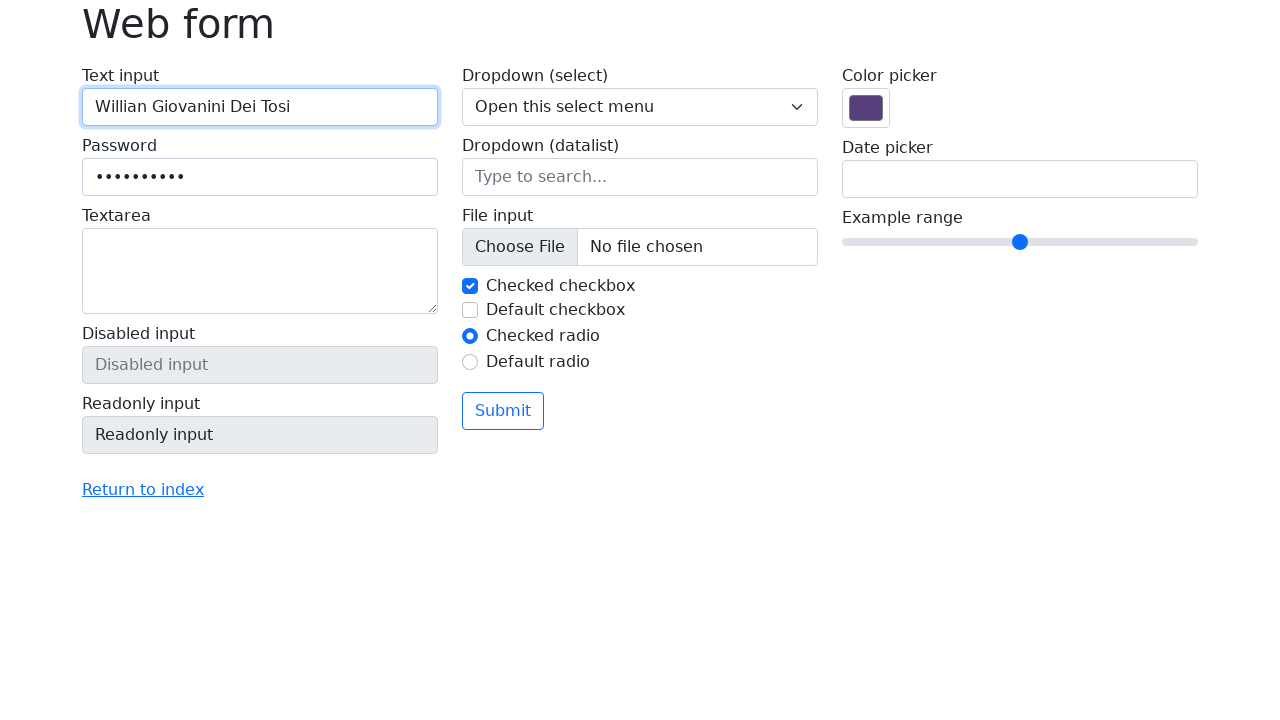

Filled textarea with 'usando Selenium para automatizar este formulario' on textarea[name='my-textarea']
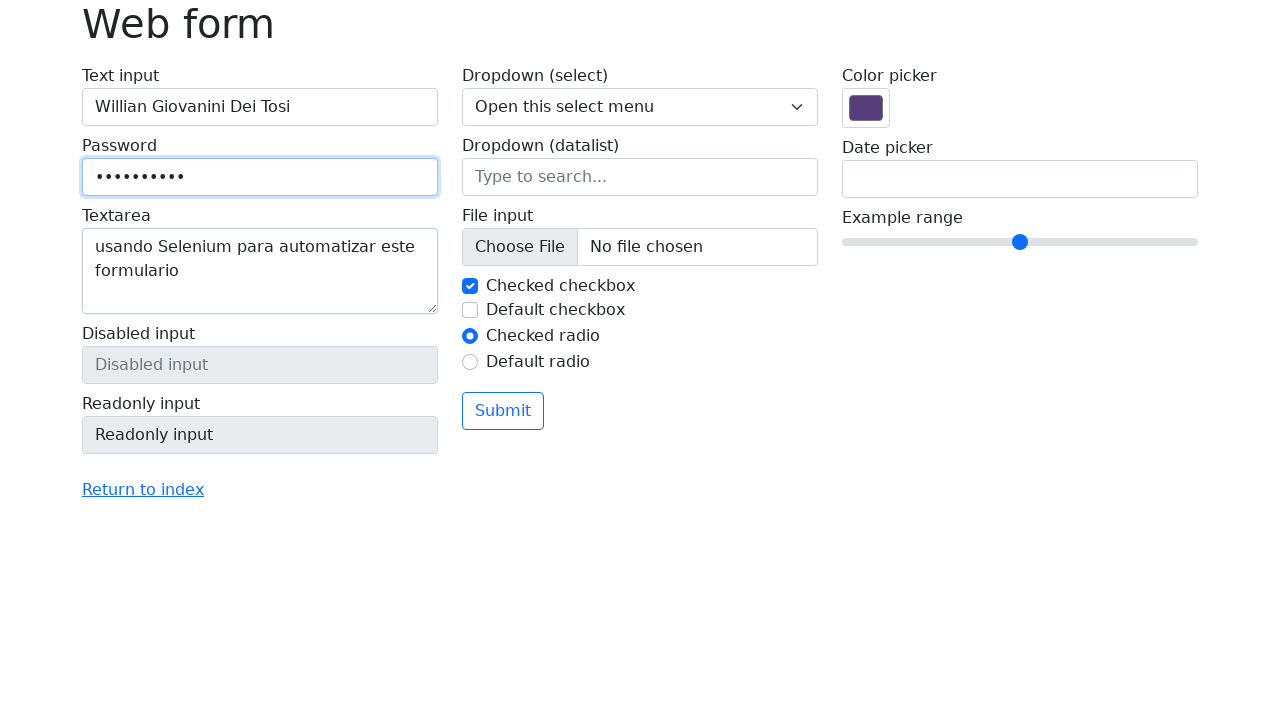

Selected dropdown option at index 1 on select[name='my-select']
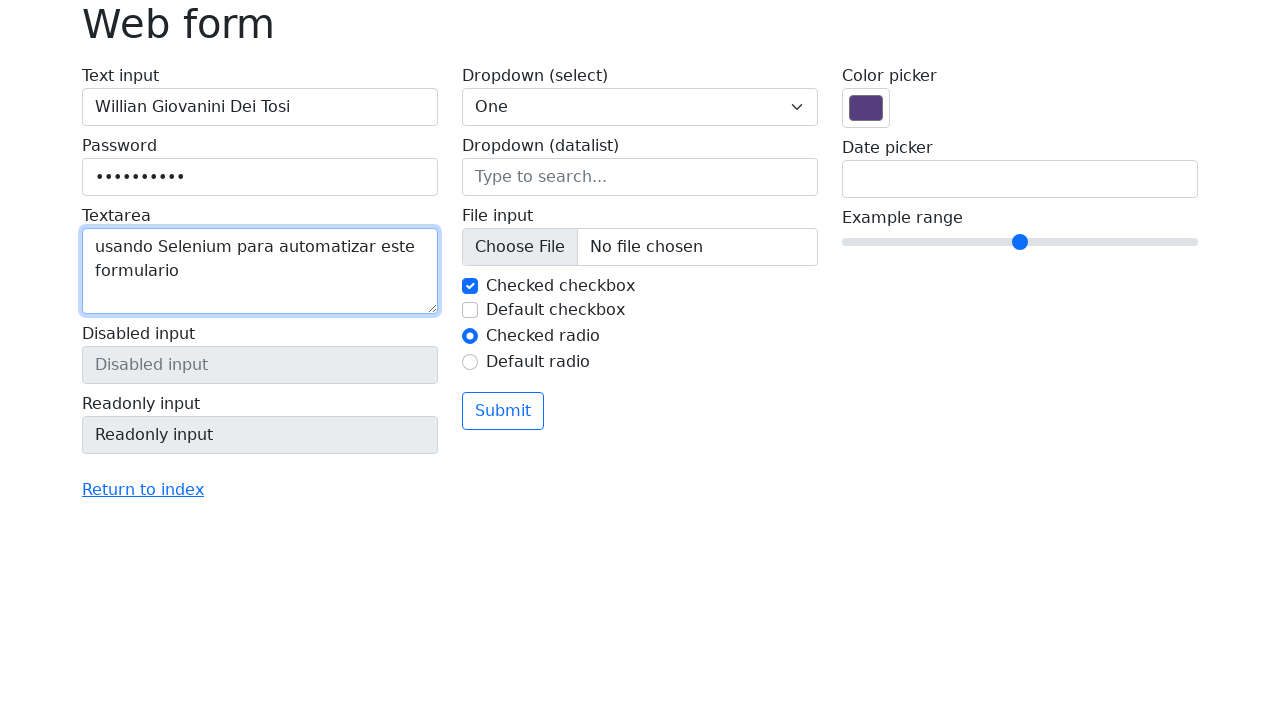

Filled datalist input with 'São Paulo' on input[name='my-datalist']
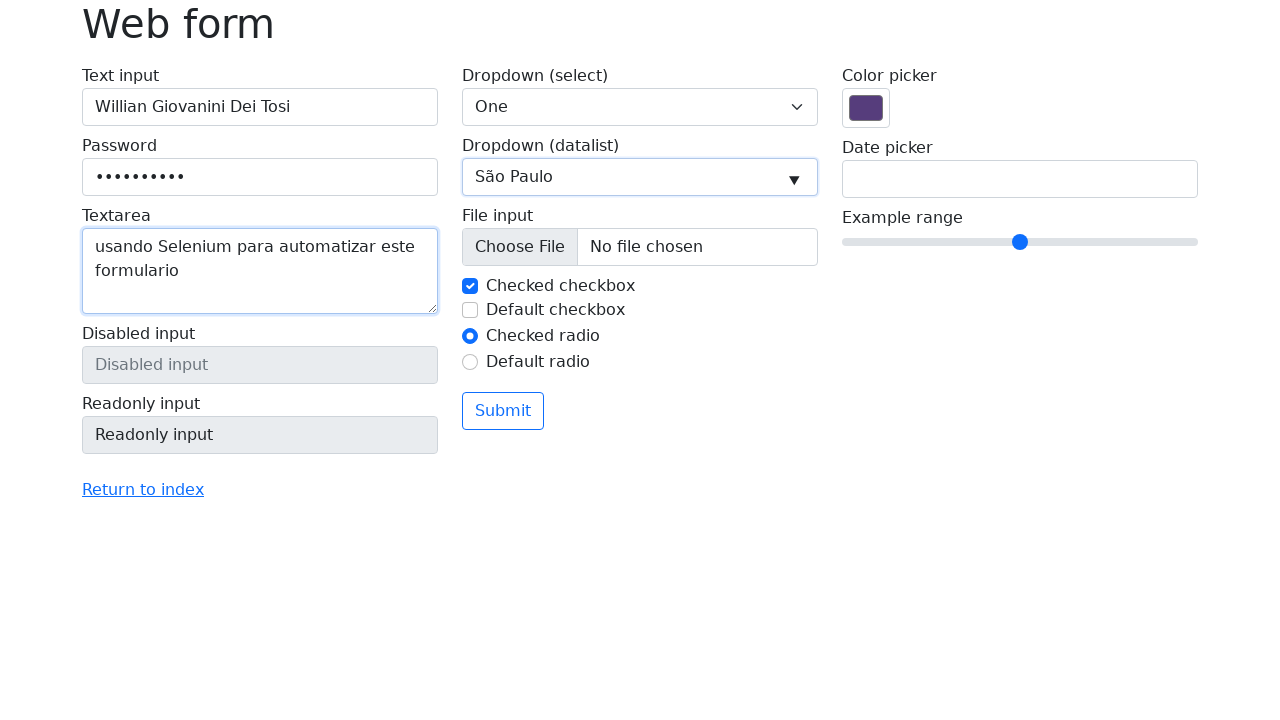

Checked checkbox 2 at (470, 310) on #my-check-2
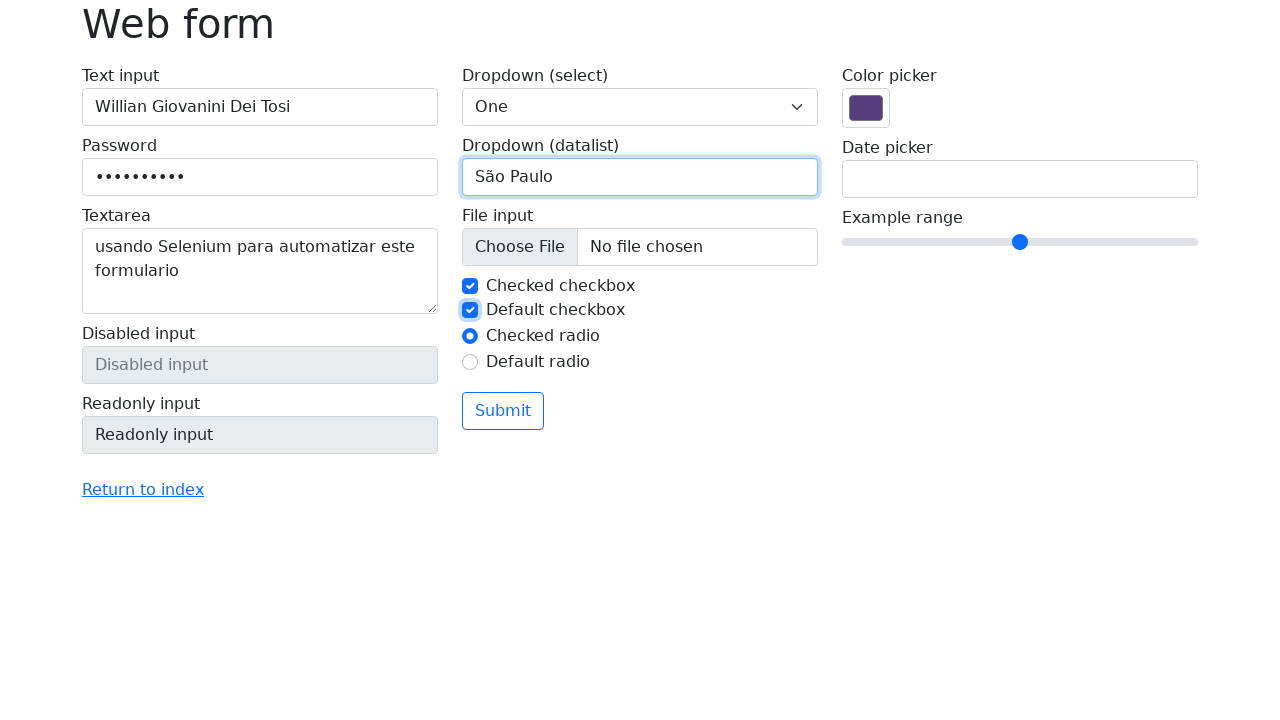

Checked checkbox 1 on #my-check-1
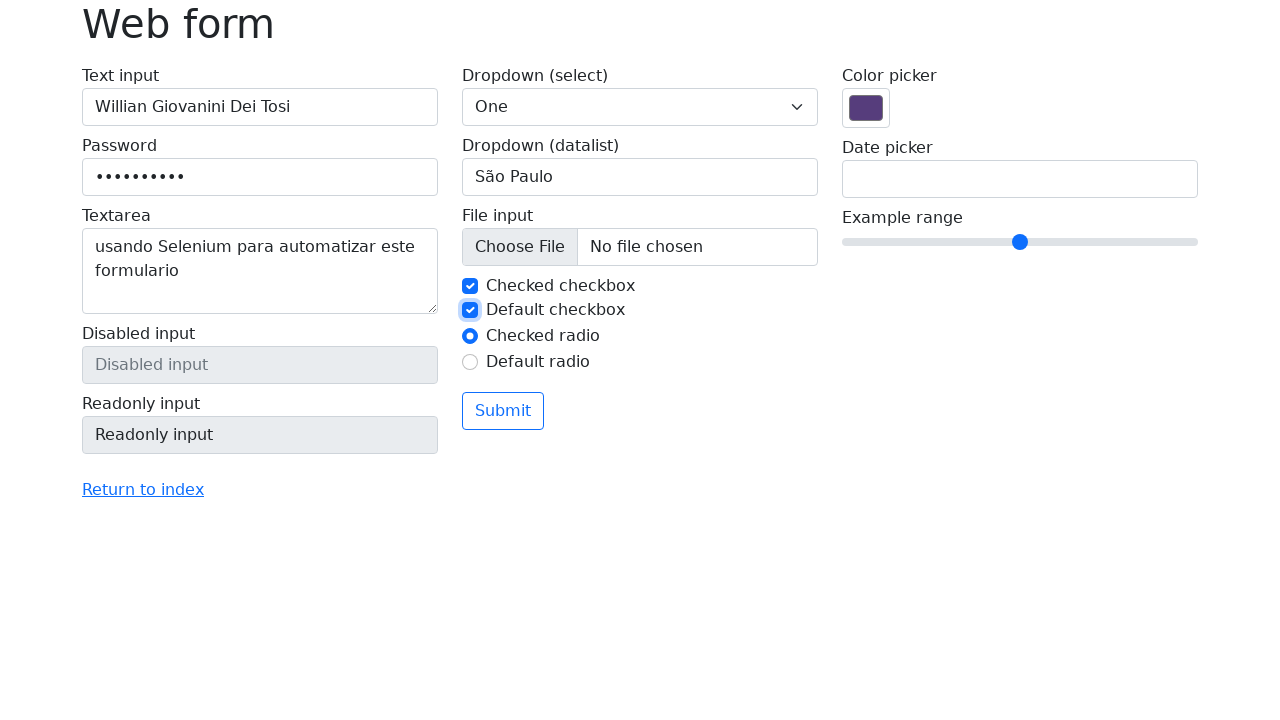

Clicked radio button 2 at (470, 362) on #my-radio-2
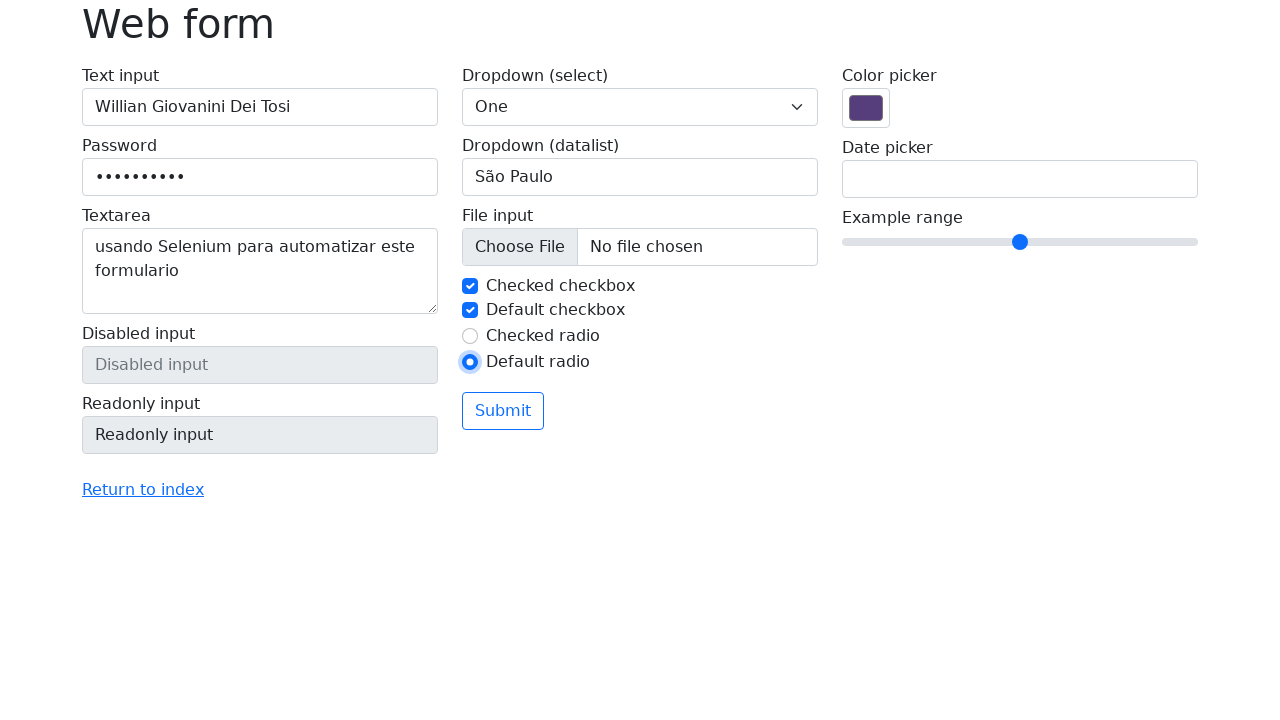

Clicked Submit button to submit the form at (503, 411) on button:has-text('Submit')
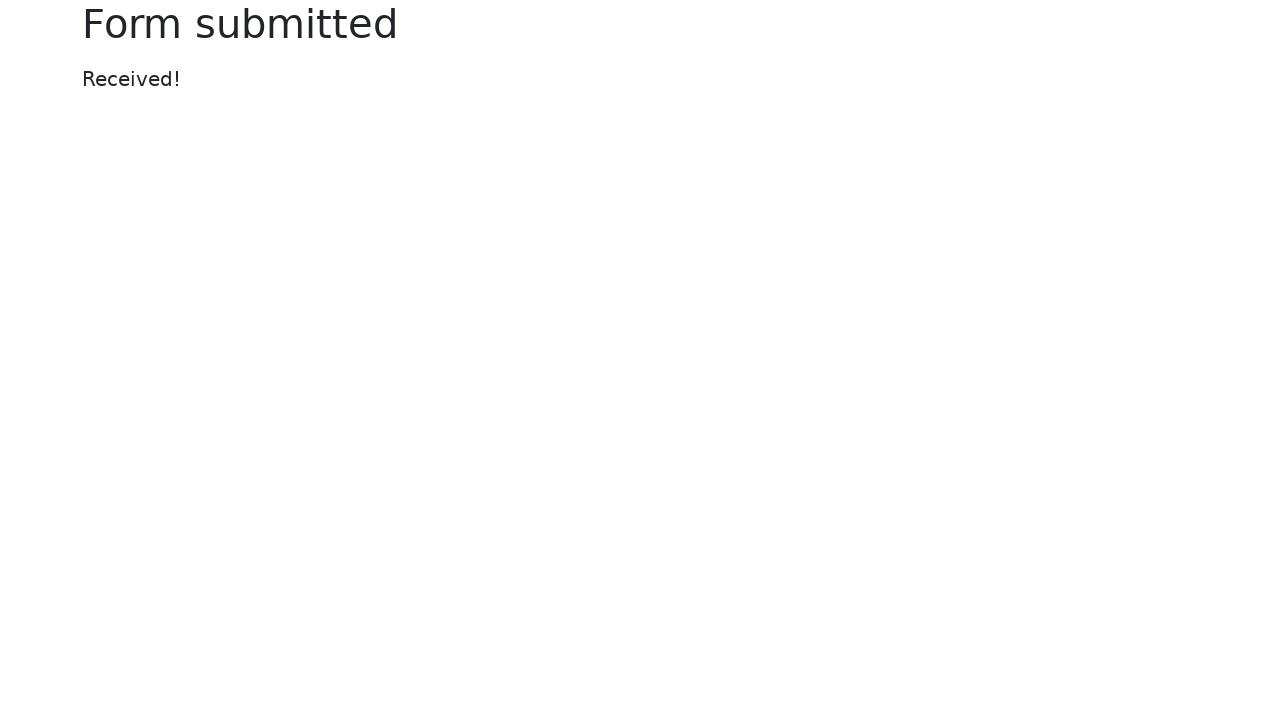

Waited 1000ms for form submission to complete
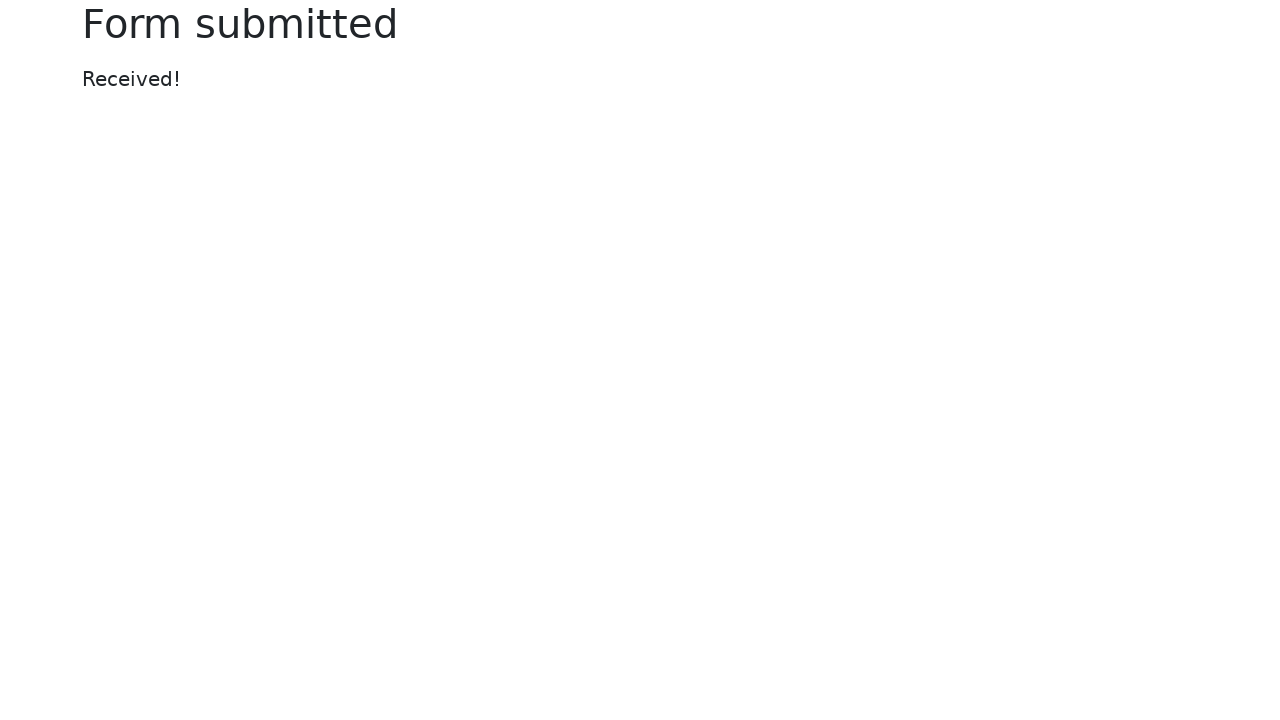

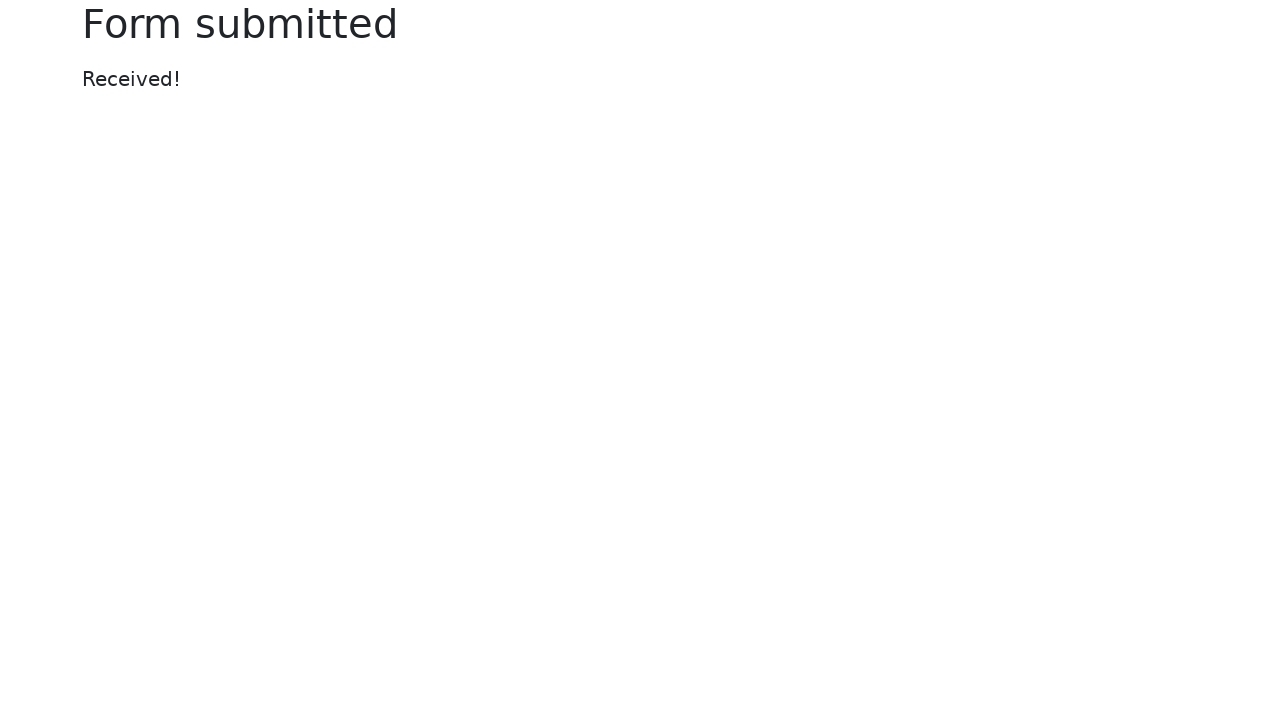